Tests clicking a timer alert button that triggers a delayed alert

Starting URL: https://demoqa.com/alerts

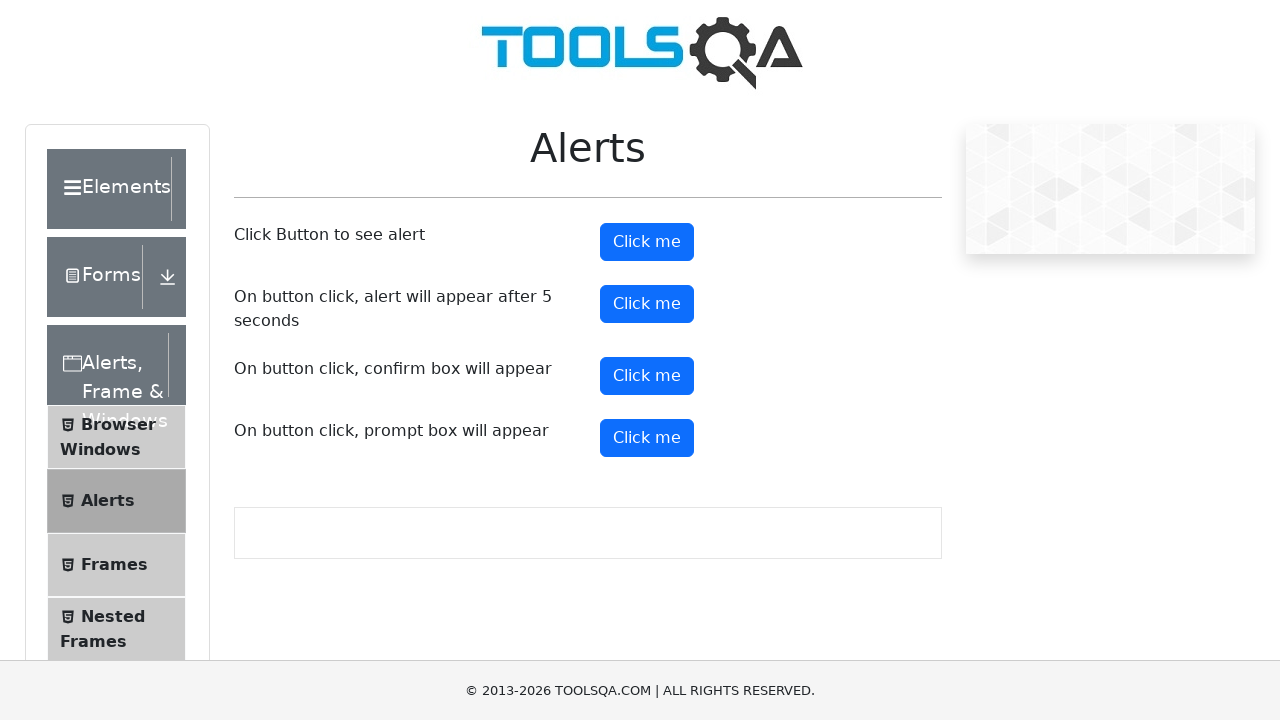

Clicked timer alert button at (647, 304) on #timerAlertButton
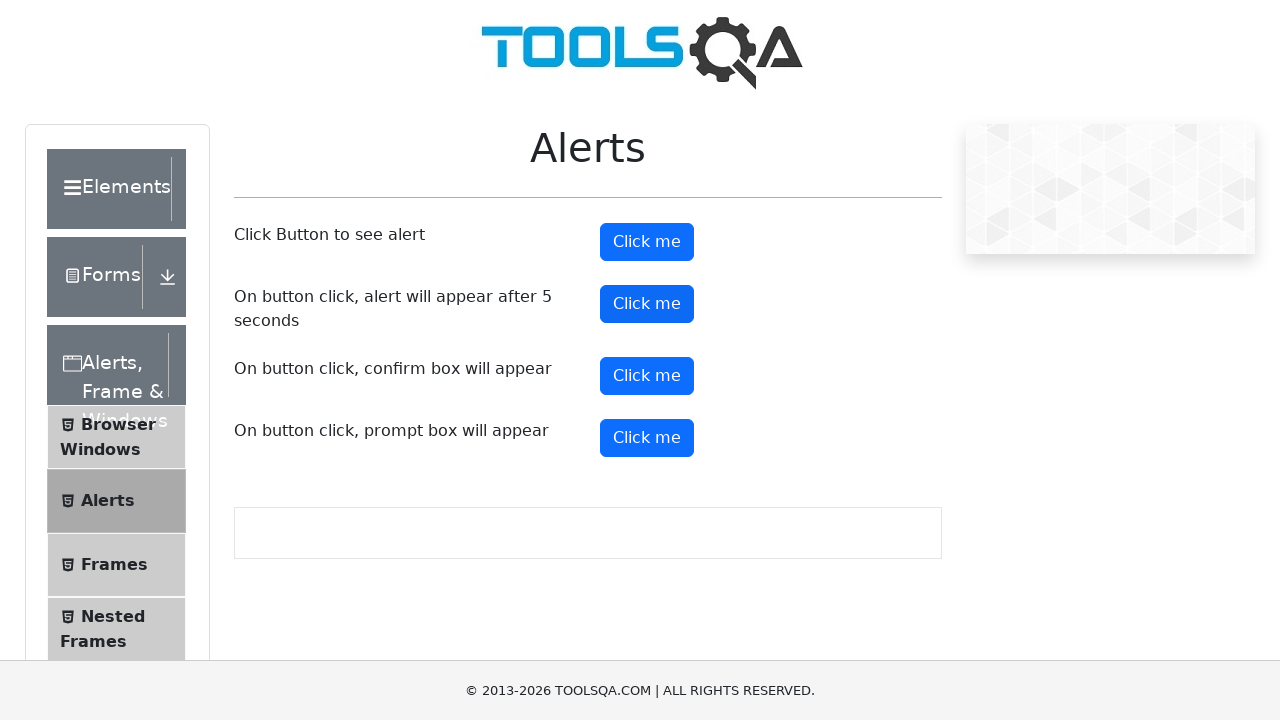

Set up dialog handler to accept alerts
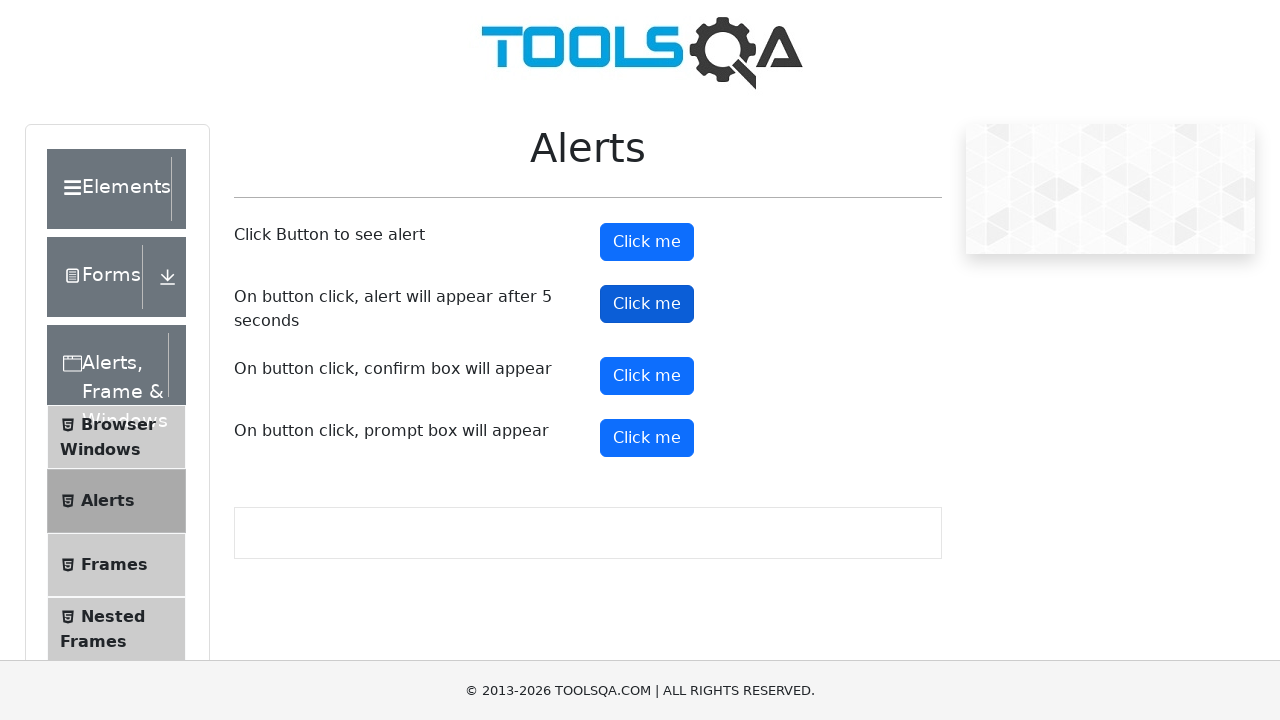

Waited 5 seconds for delayed alert to appear and be handled
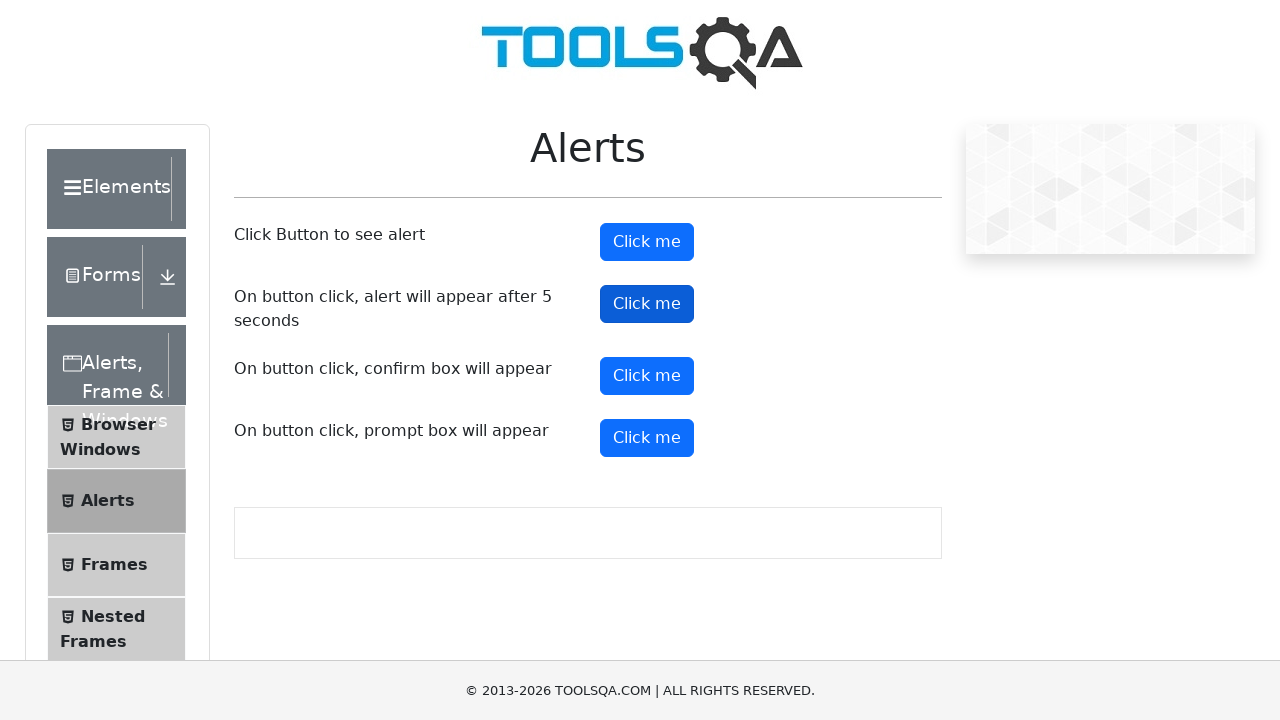

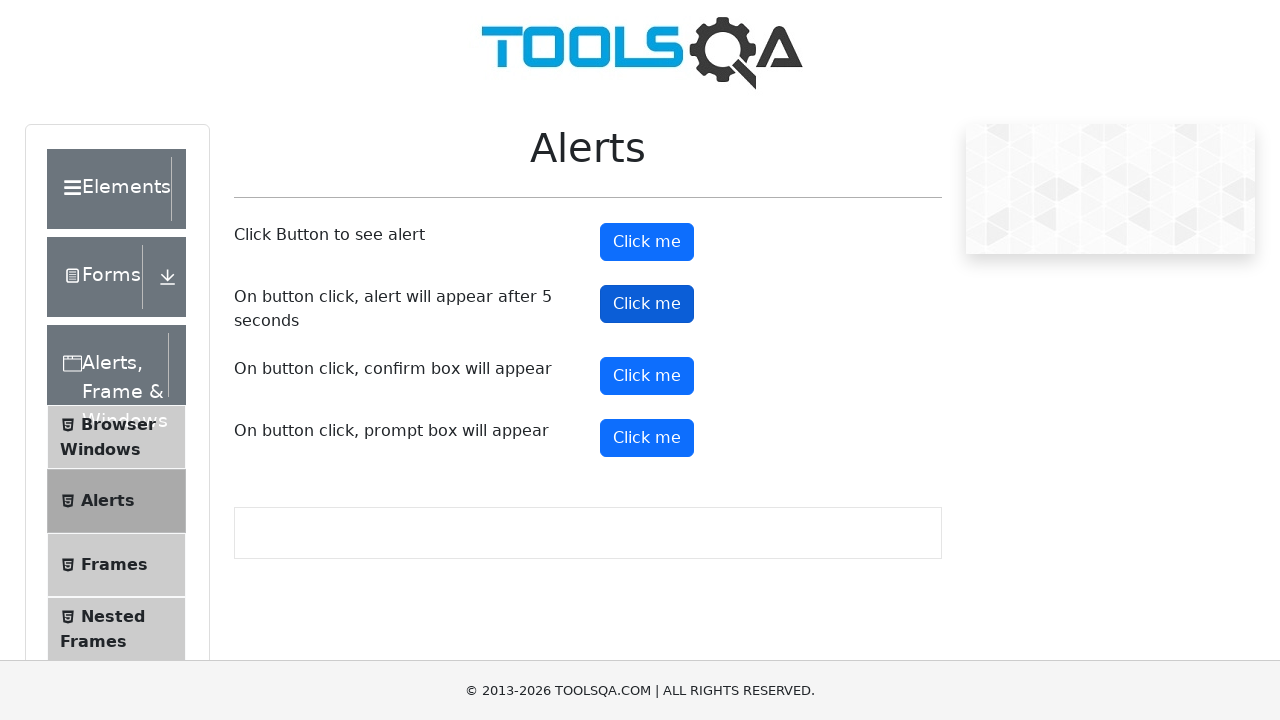